Navigates to Purplle.com beauty e-commerce website homepage and verifies the page loads successfully

Starting URL: https://www.purplle.com/

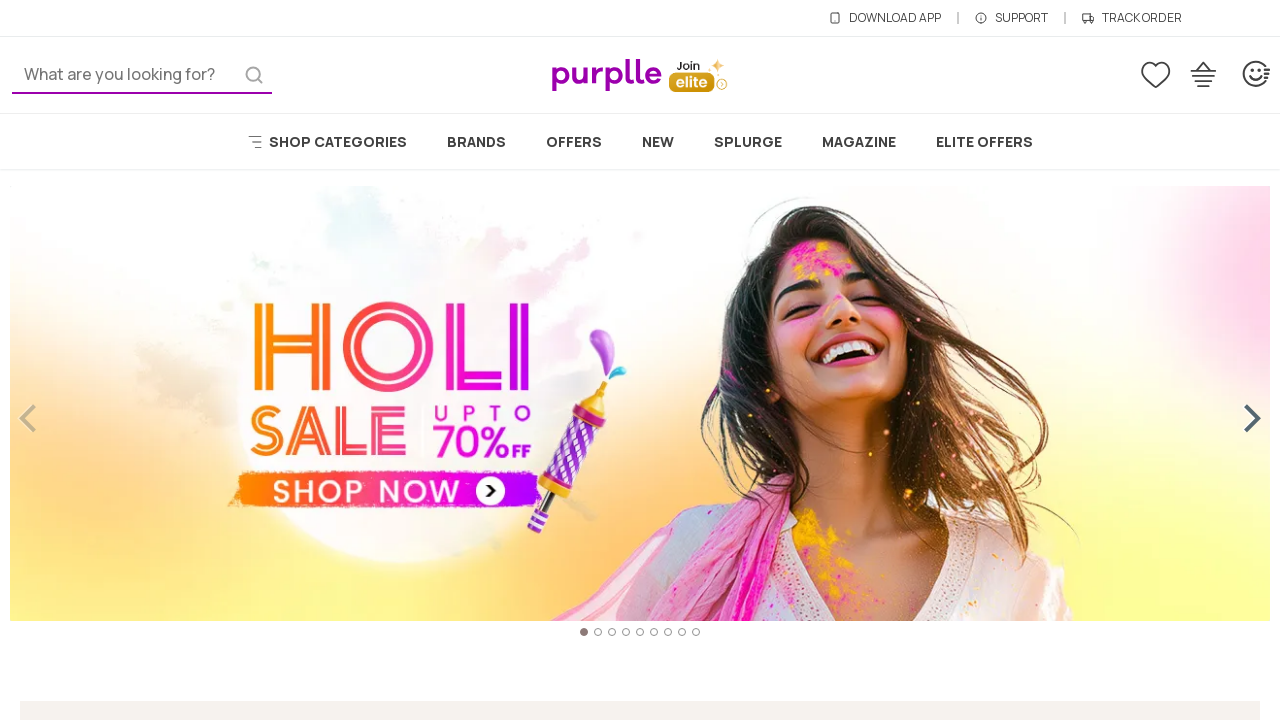

Waited for page DOM content to load
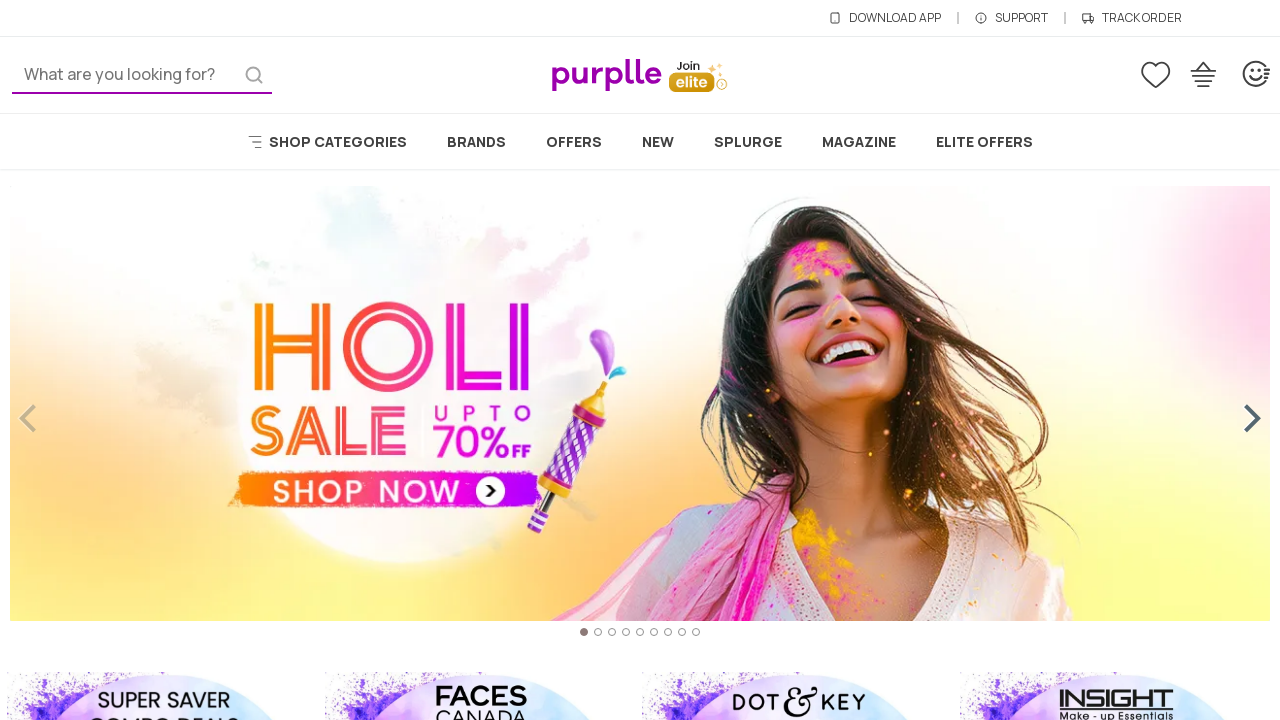

Verified body element is visible, Purplle.com homepage loaded successfully
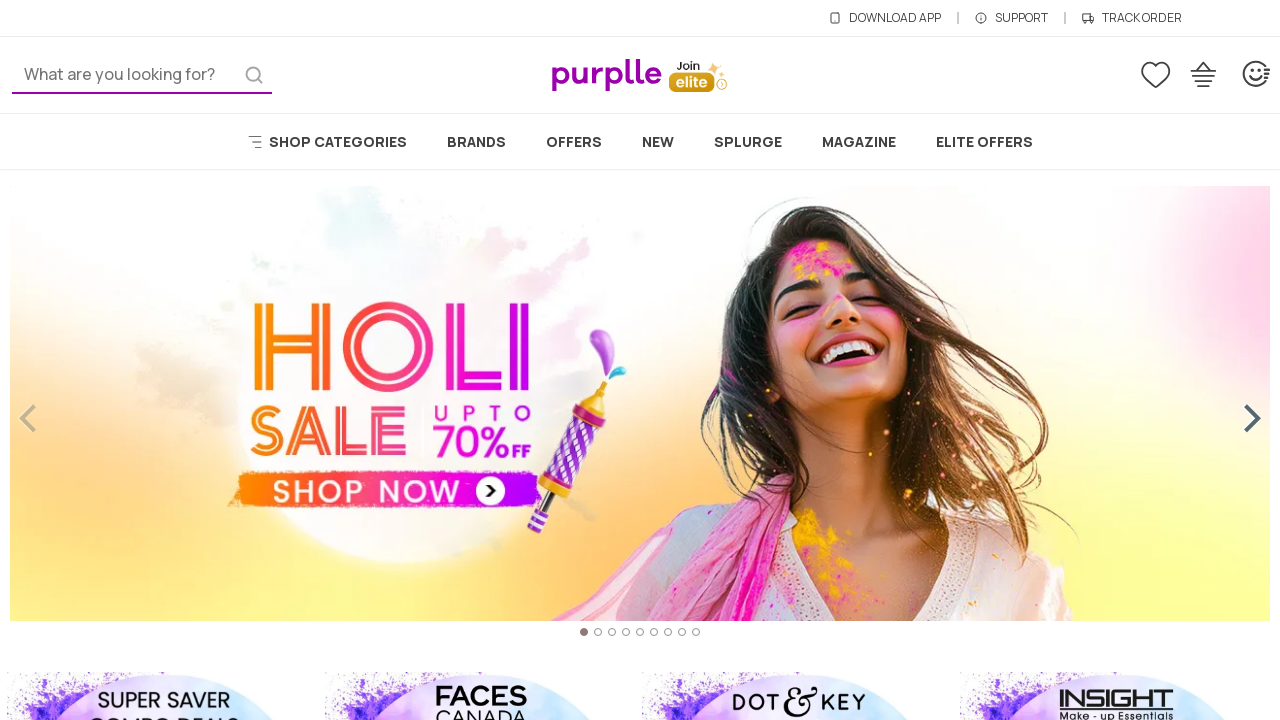

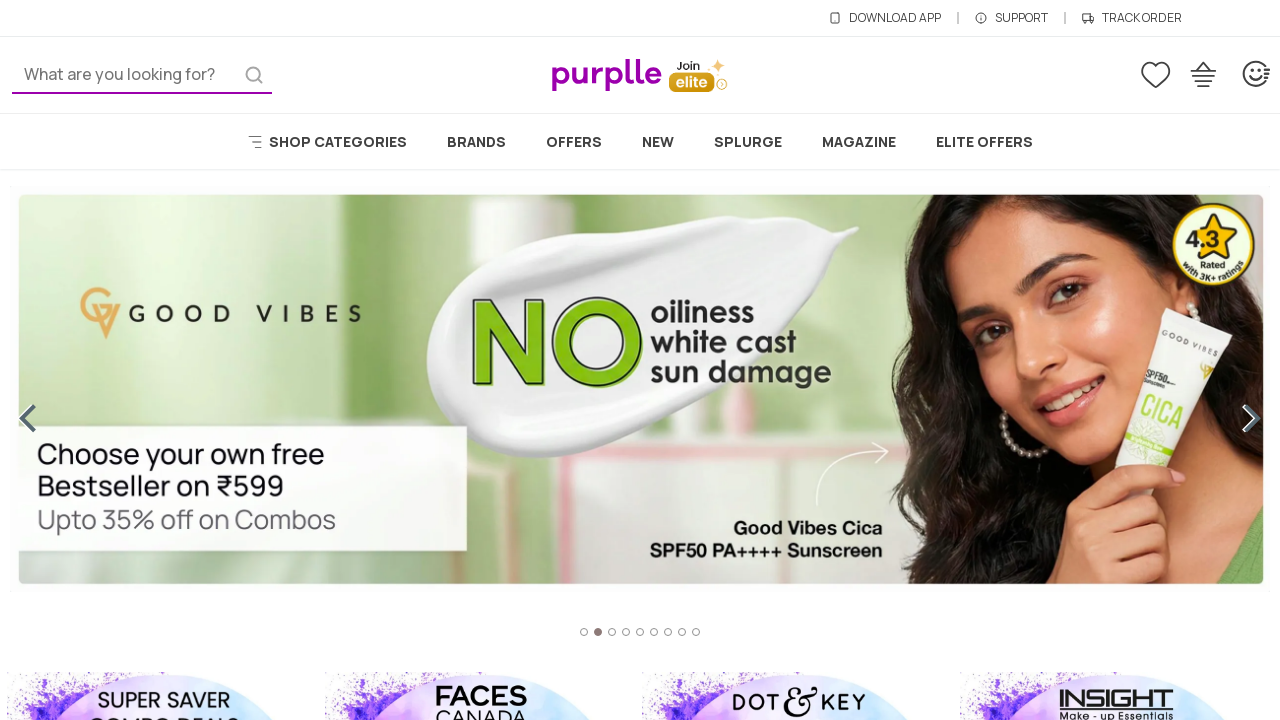